Tests dropdown functionality by navigating to the dropdown page via link click, verifying the page header, then selecting an option from the dropdown list and verifying the selection.

Starting URL: https://the-internet.herokuapp.com

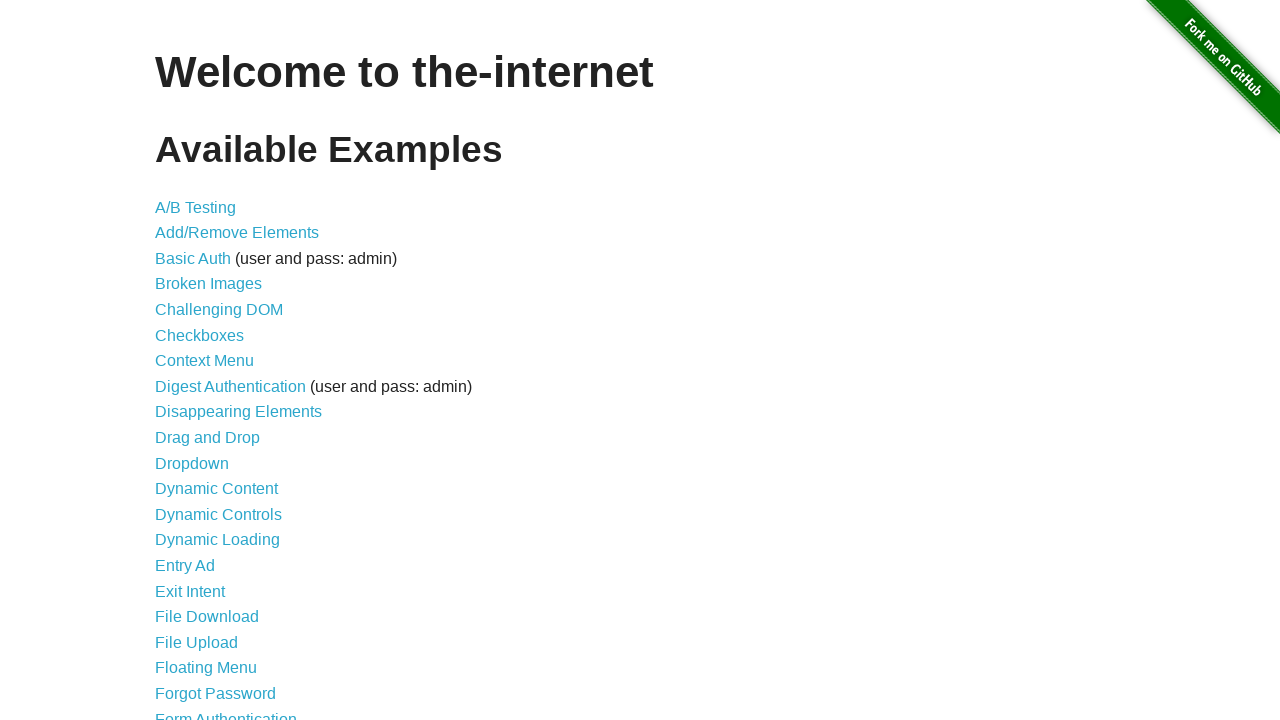

Clicked on Dropdown link to navigate to dropdown page at (192, 463) on xpath=//*[text()[contains(.,'Dropdown')]]
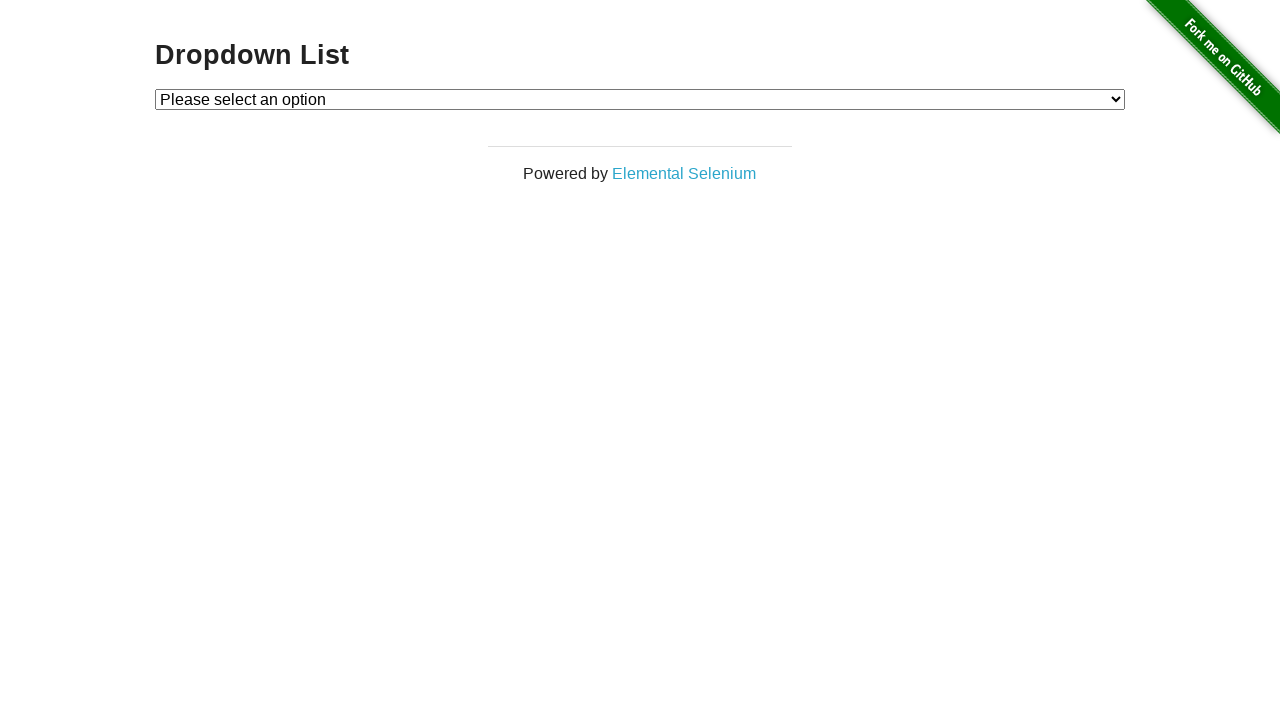

Located page header element
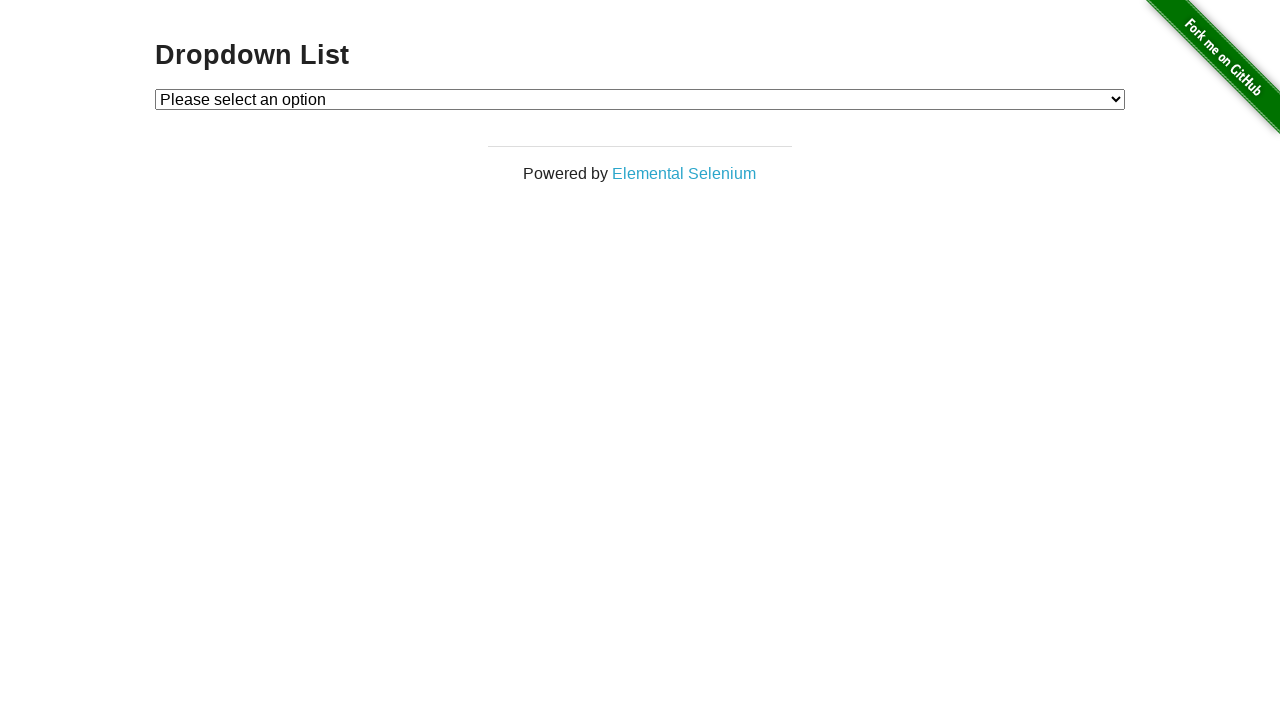

Verified page header is 'Dropdown List'
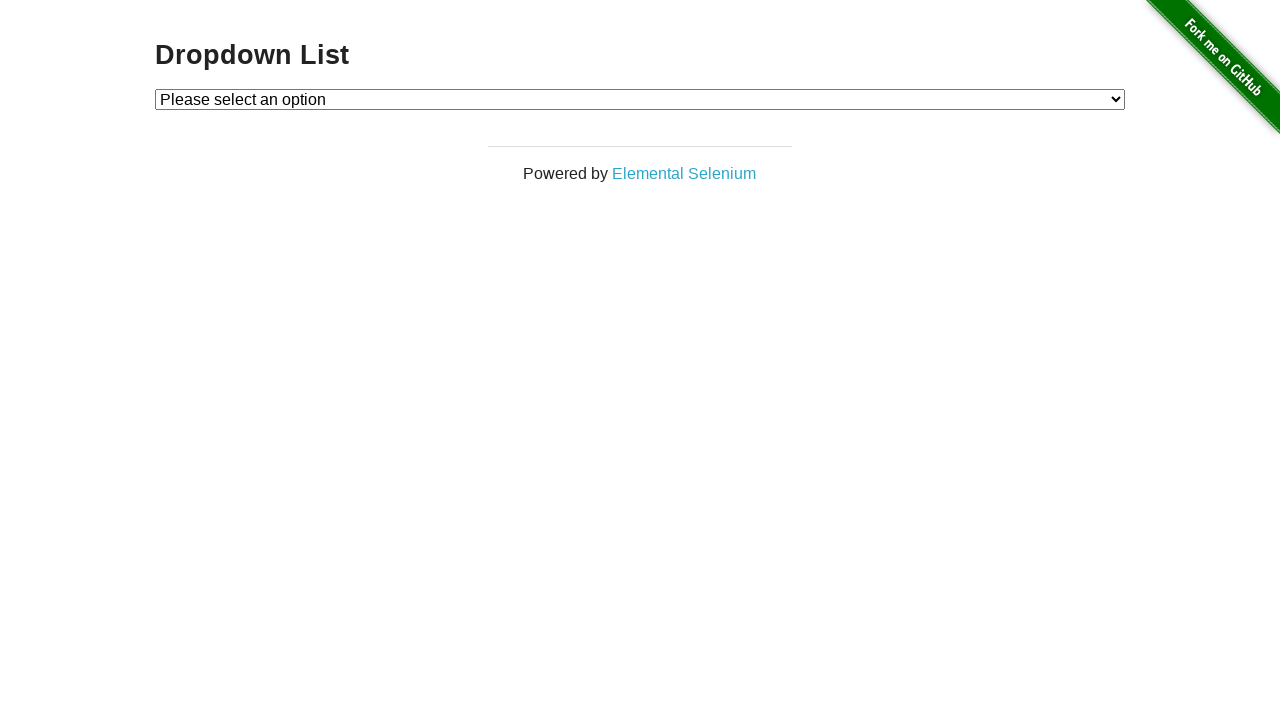

Selected Option 2 from dropdown list on #dropdown
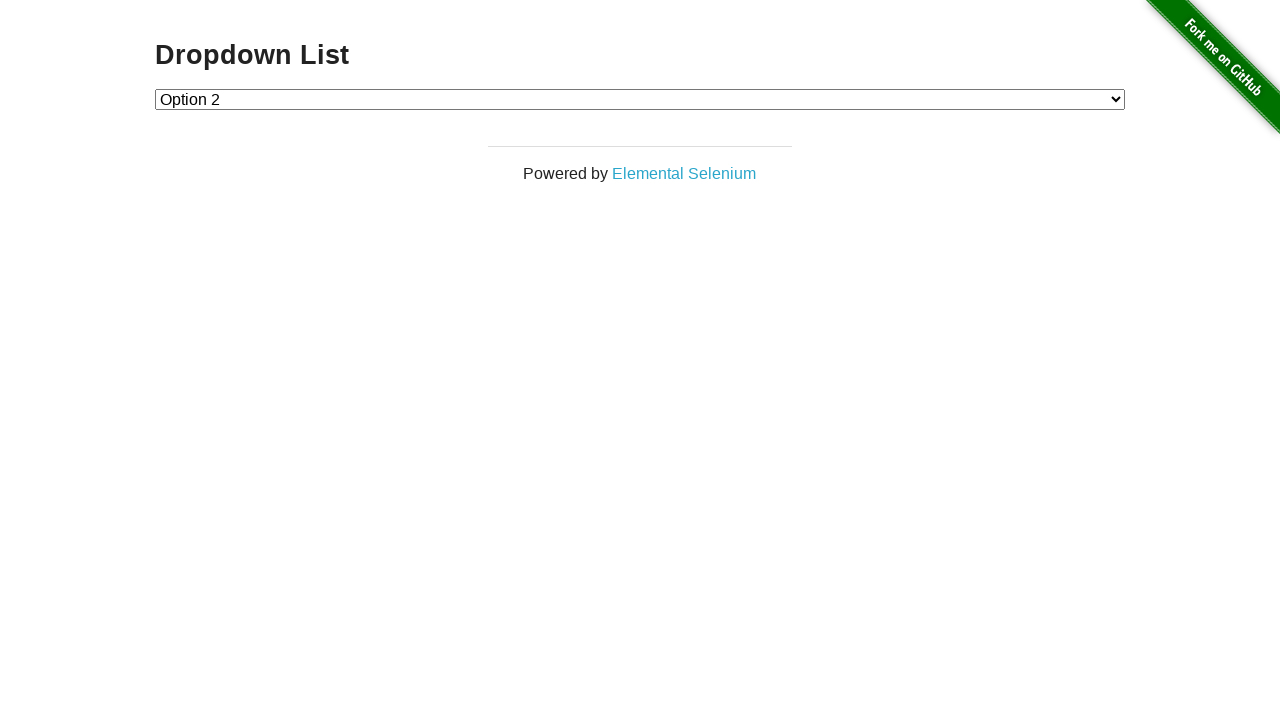

Located the selected dropdown option
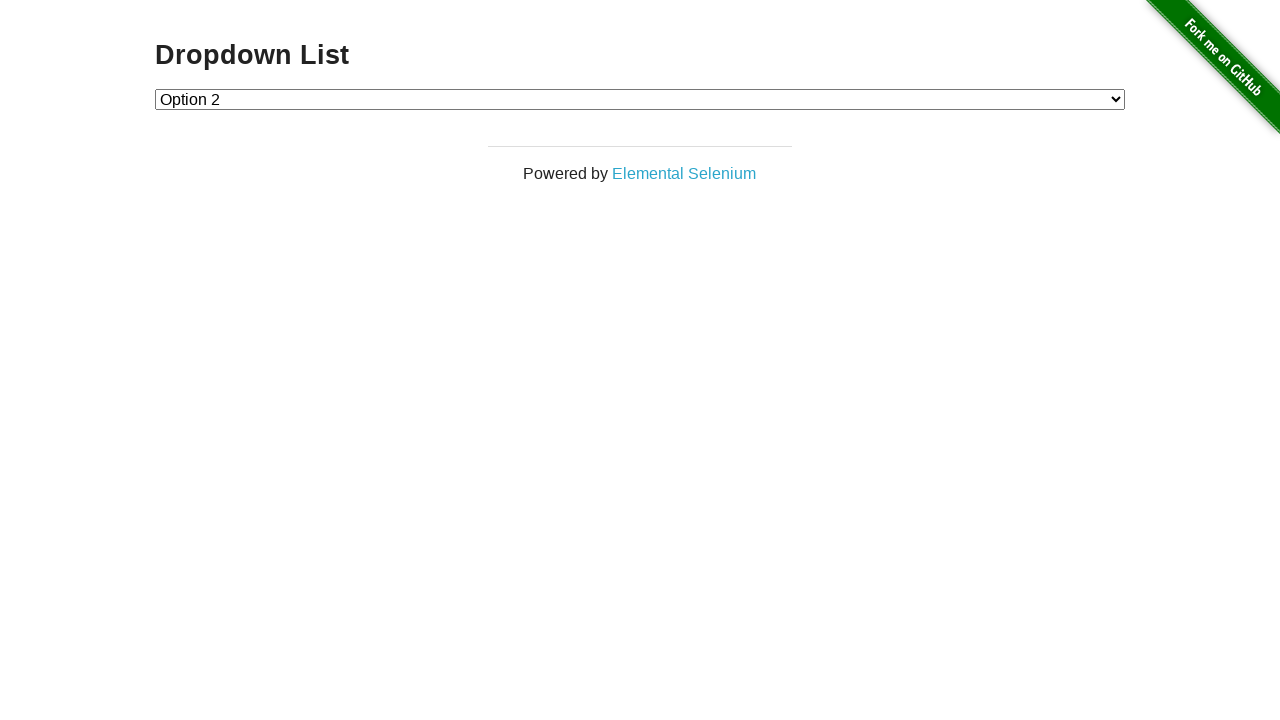

Verified that Option 2 is selected in dropdown
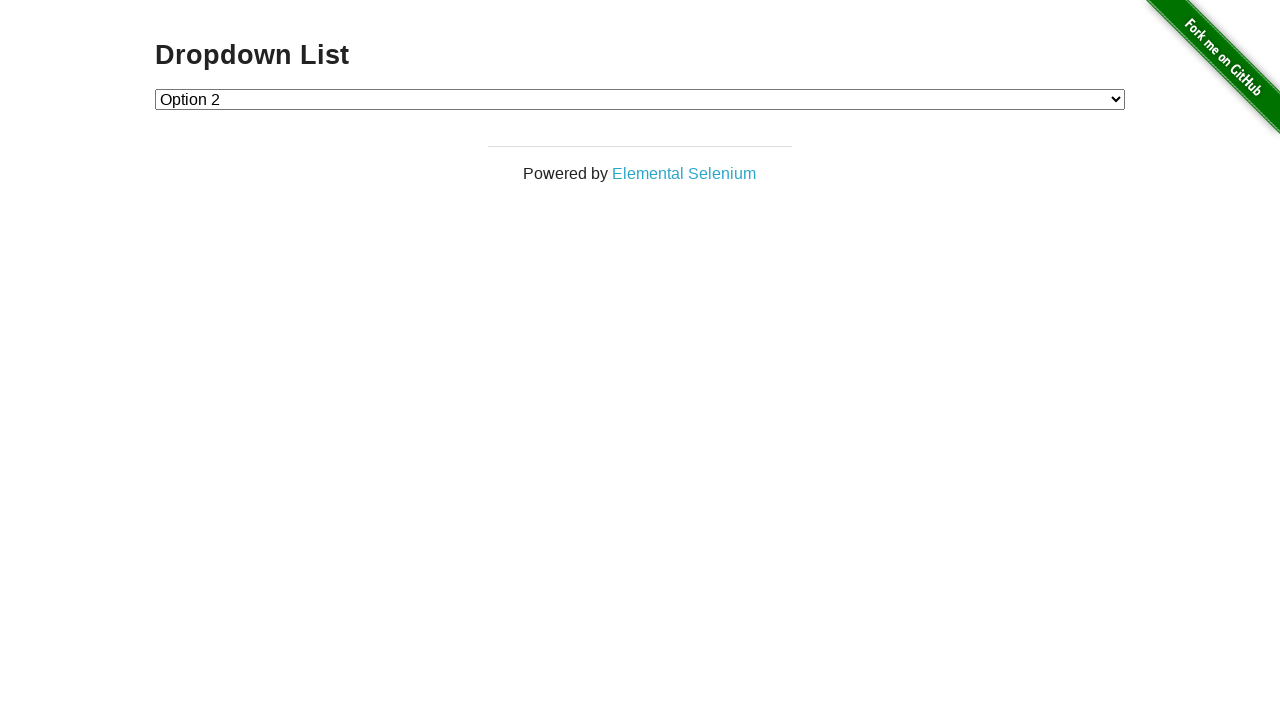

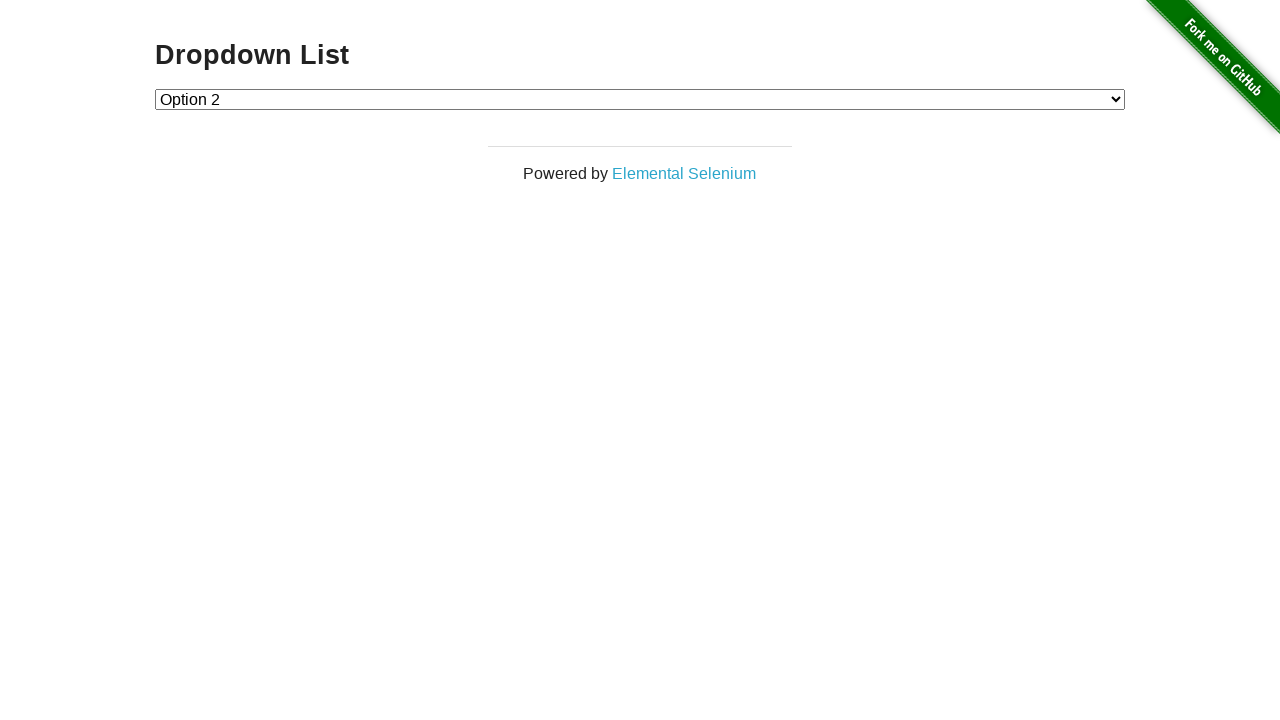